Navigates to the dynamic content page, captures the initial content text, reloads the page, and verifies that the content has changed after the reload.

Starting URL: https://the-internet.herokuapp.com/dynamic_content

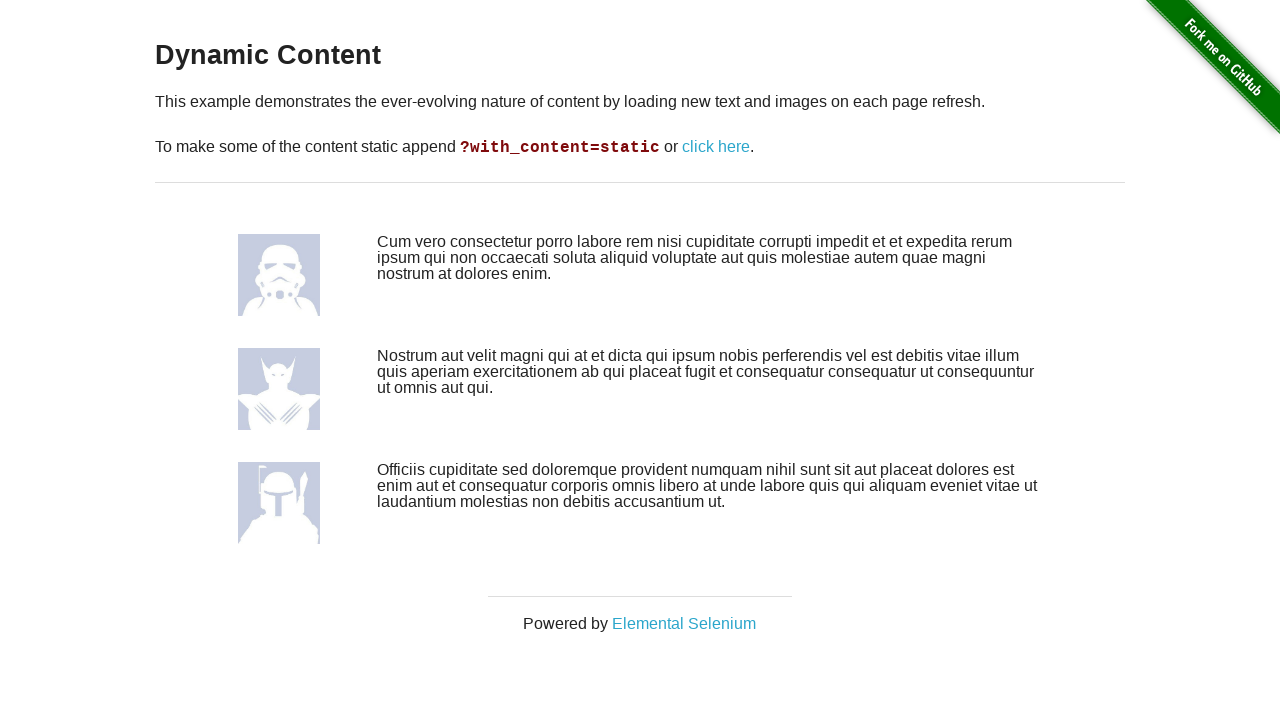

Navigated to dynamic content page
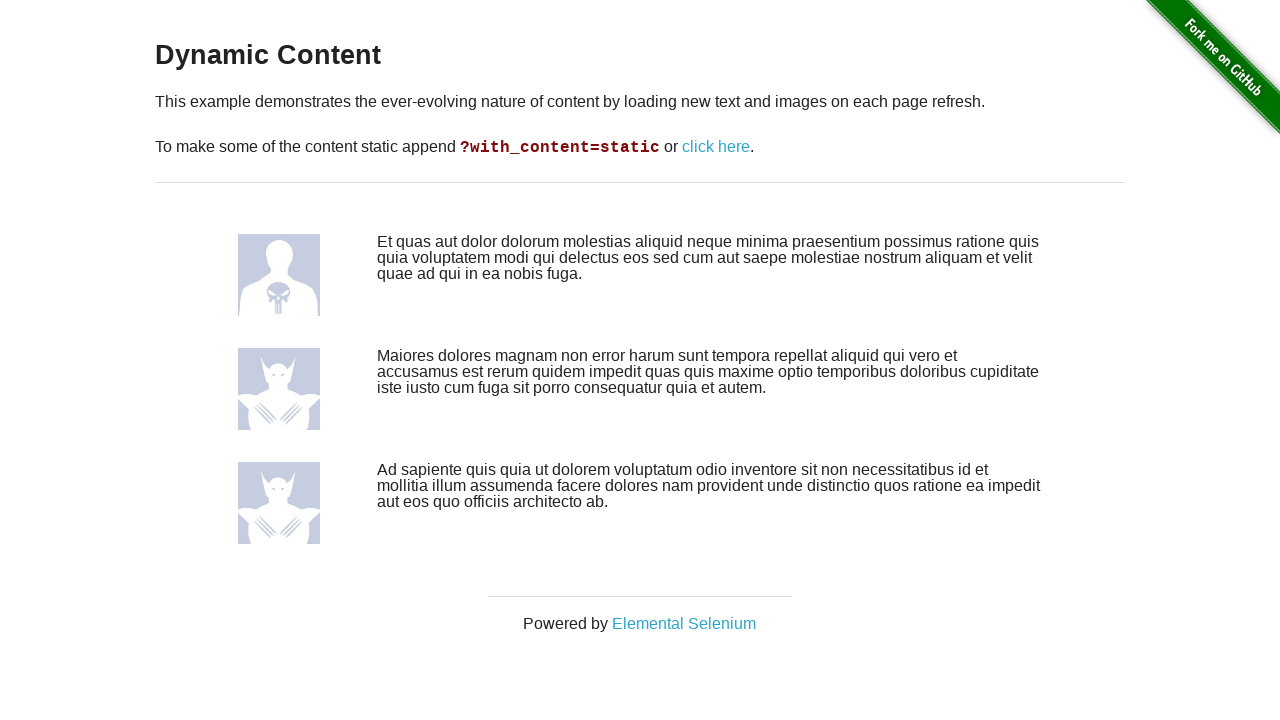

Dynamic content section loaded
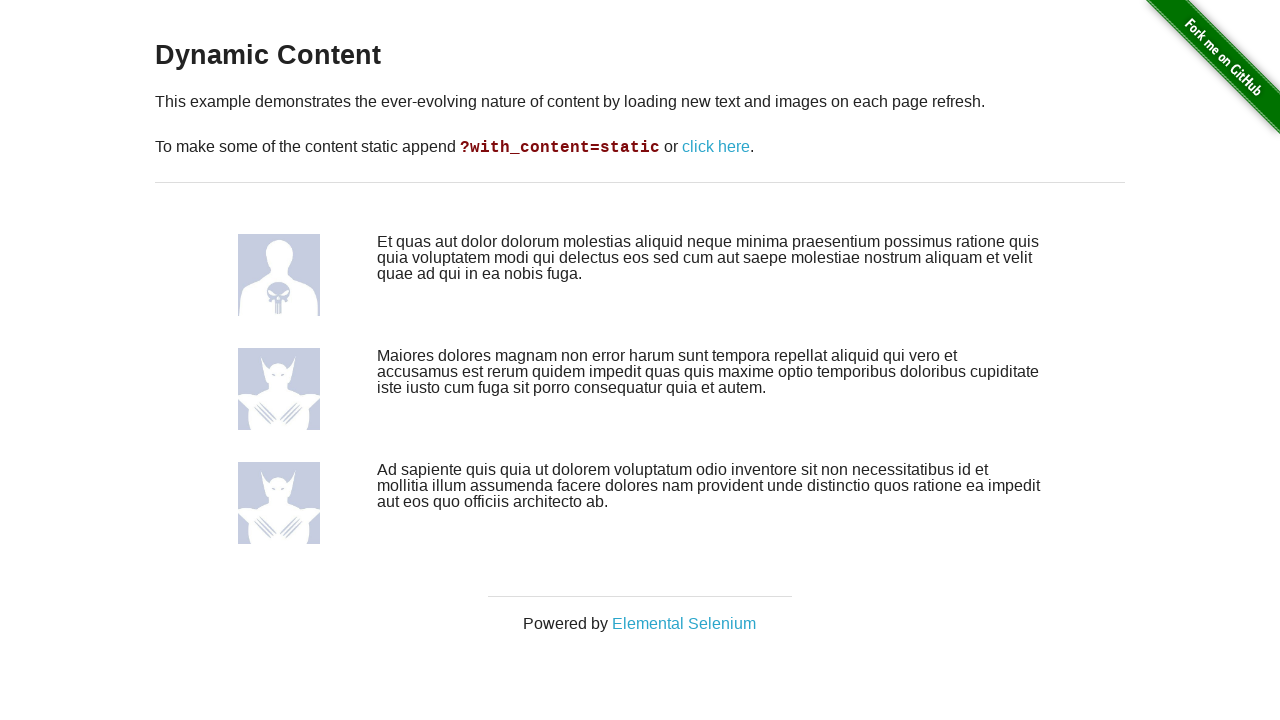

Captured initial dynamic content text
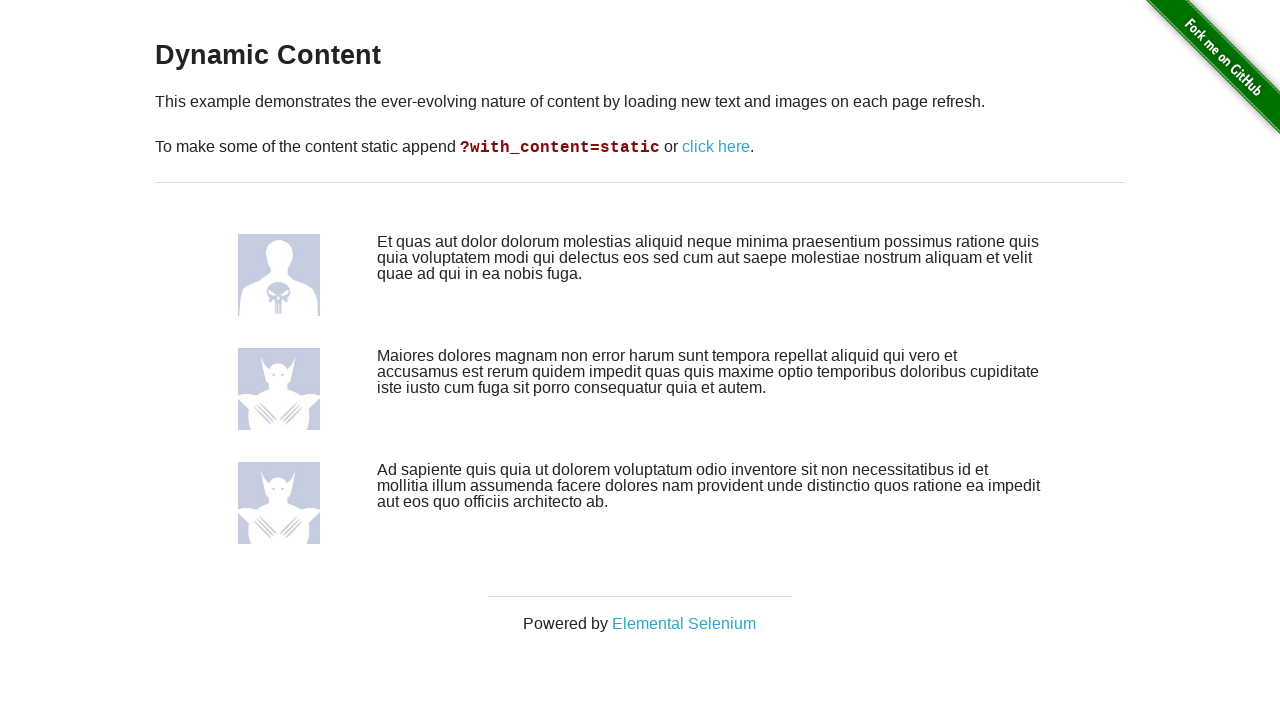

Reloaded the page
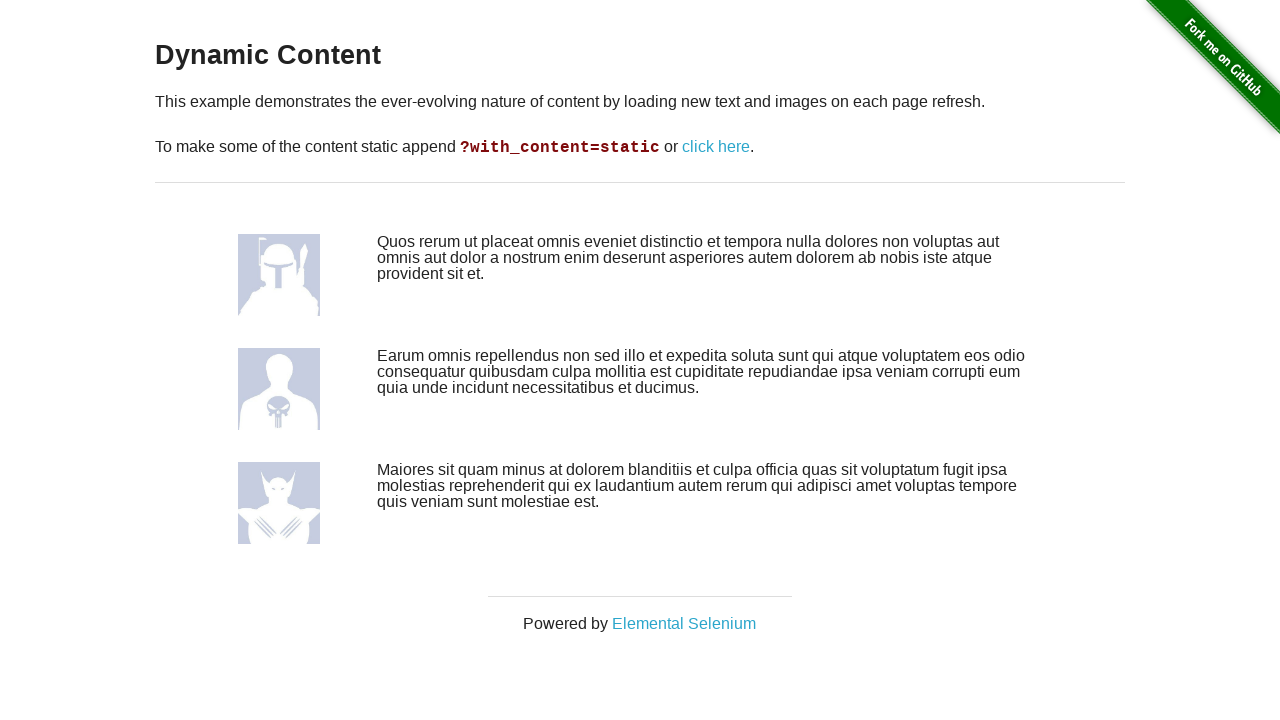

Dynamic content section loaded after reload
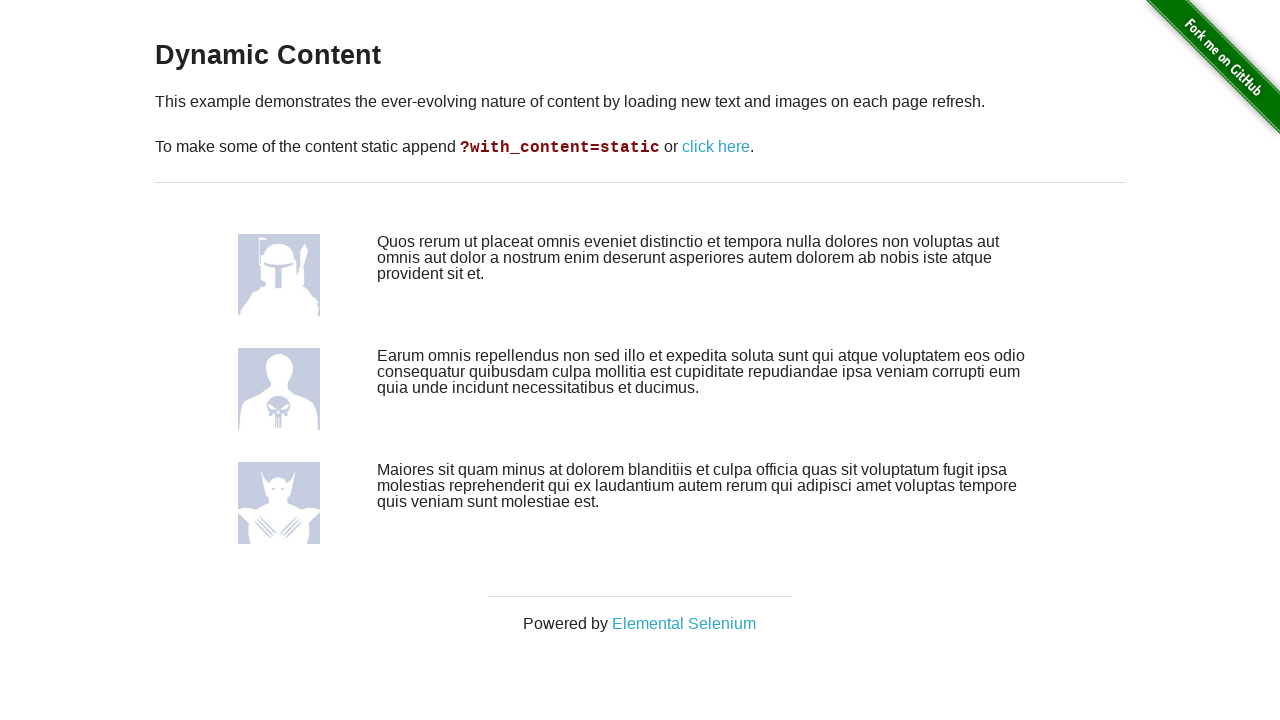

Captured new dynamic content text after reload and verified content has changed
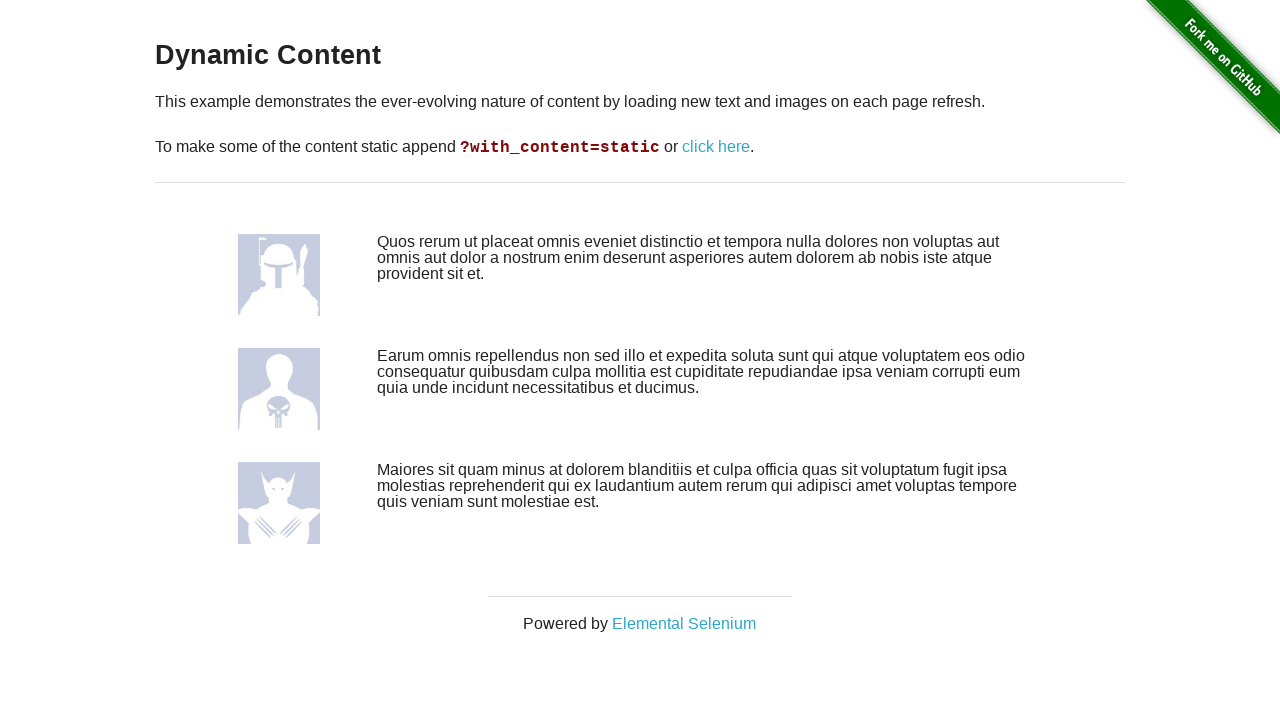

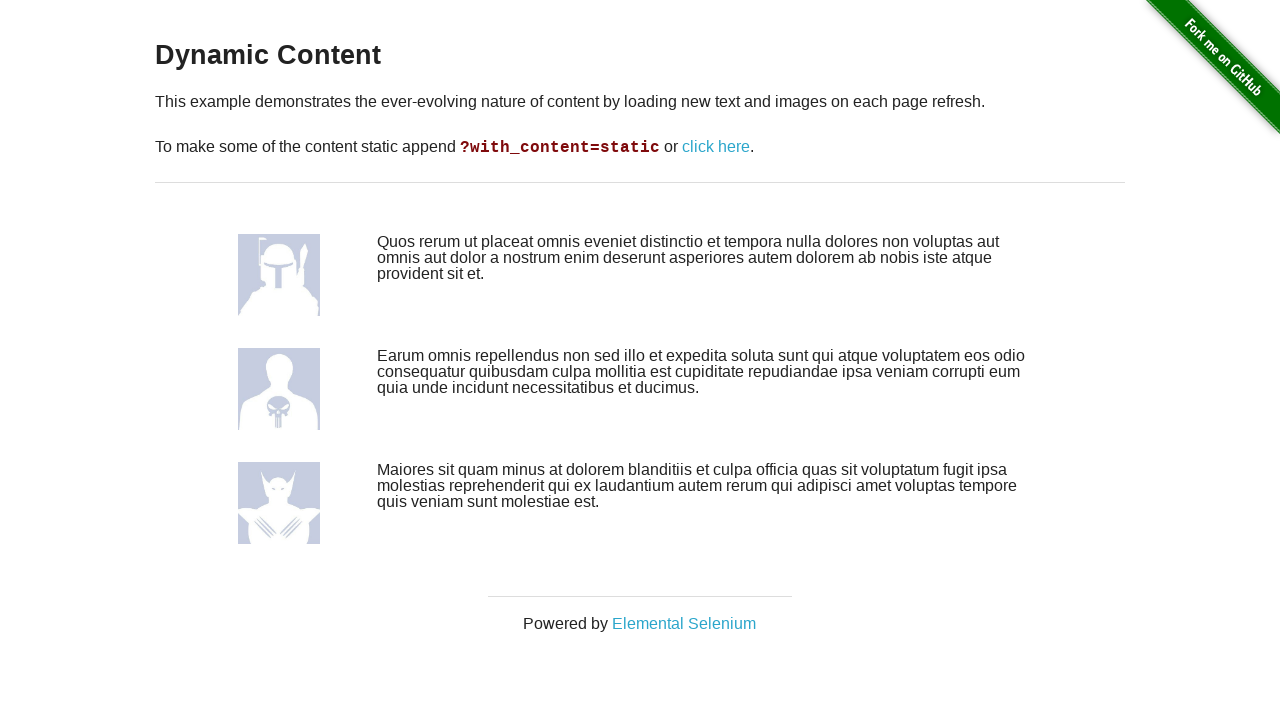